Tests jQuery UI autocomplete widget by typing a character in the input field, waiting for suggestions to appear, and selecting a specific option from the dropdown list.

Starting URL: http://jqueryui.com/autocomplete/

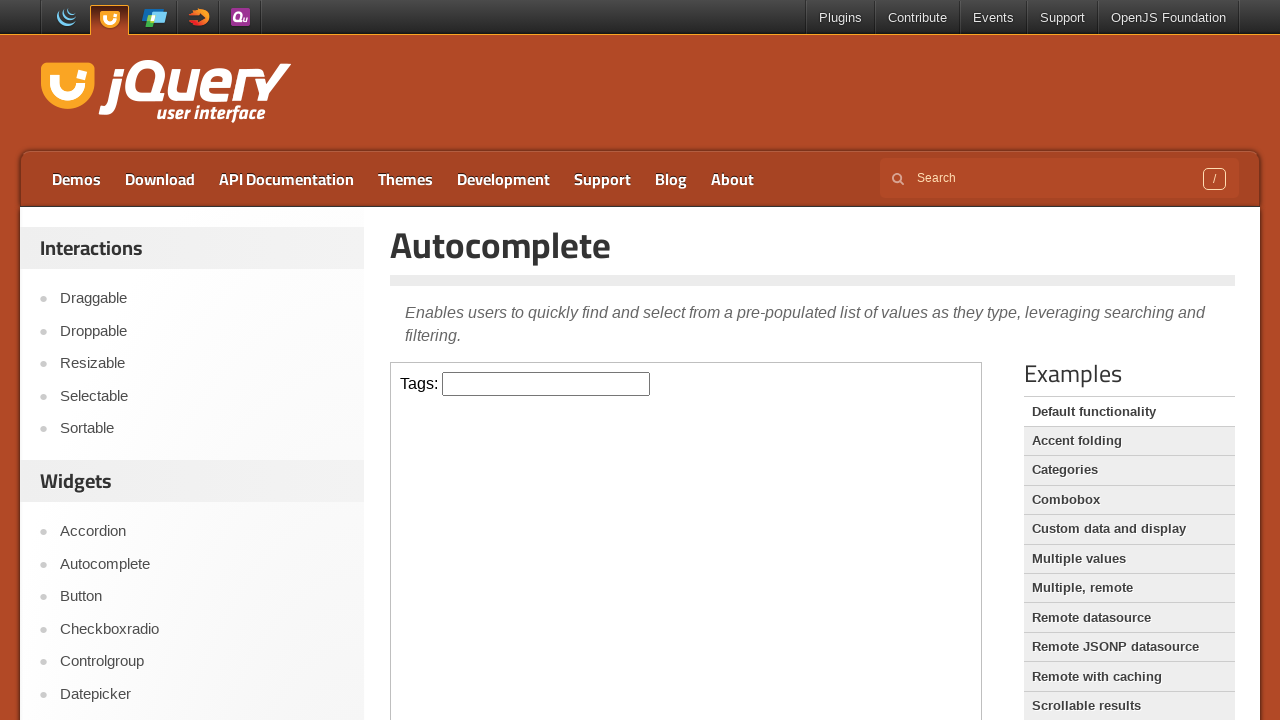

Located the demo iframe
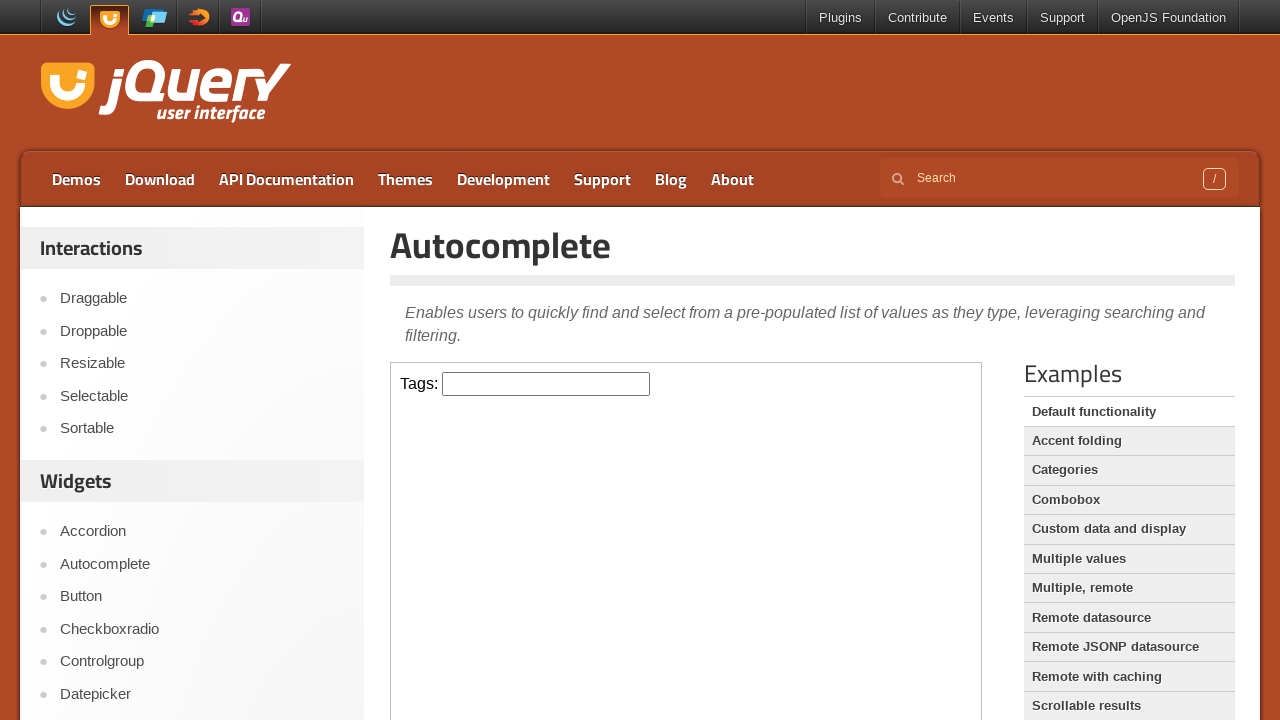

Typed 'b' in the autocomplete input field on .demo-frame >> internal:control=enter-frame >> #tags
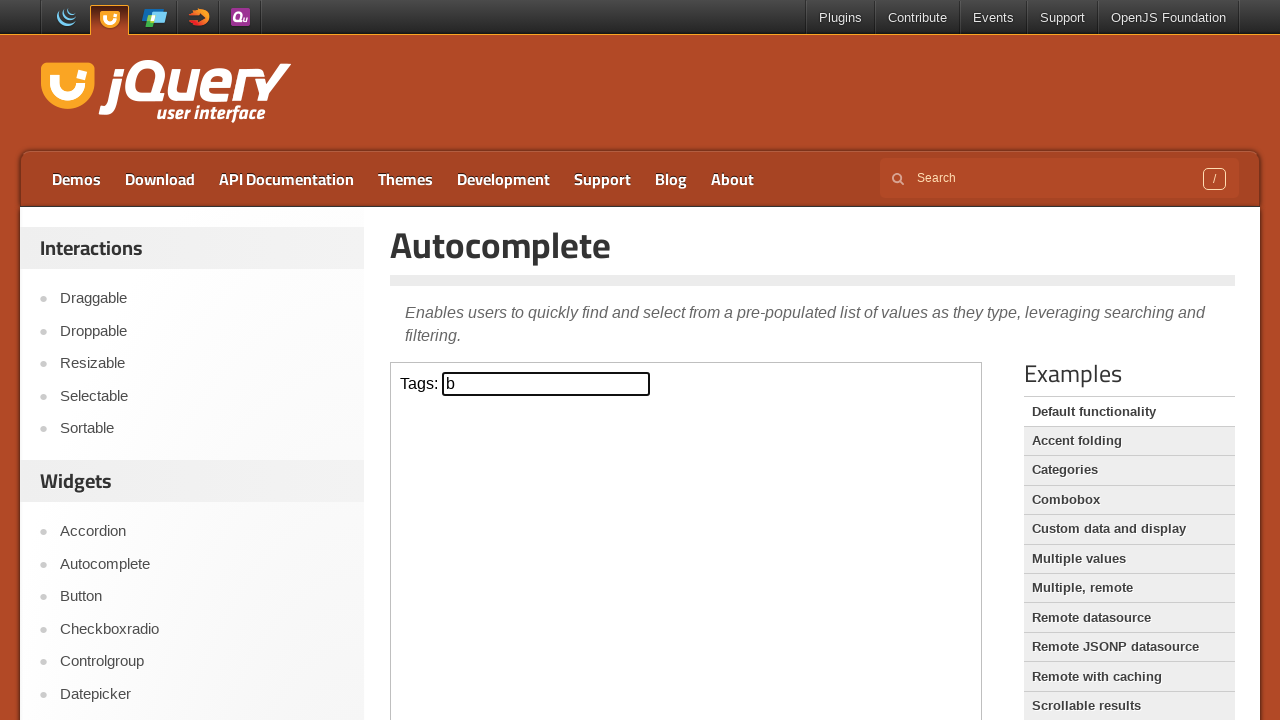

Autocomplete suggestions appeared
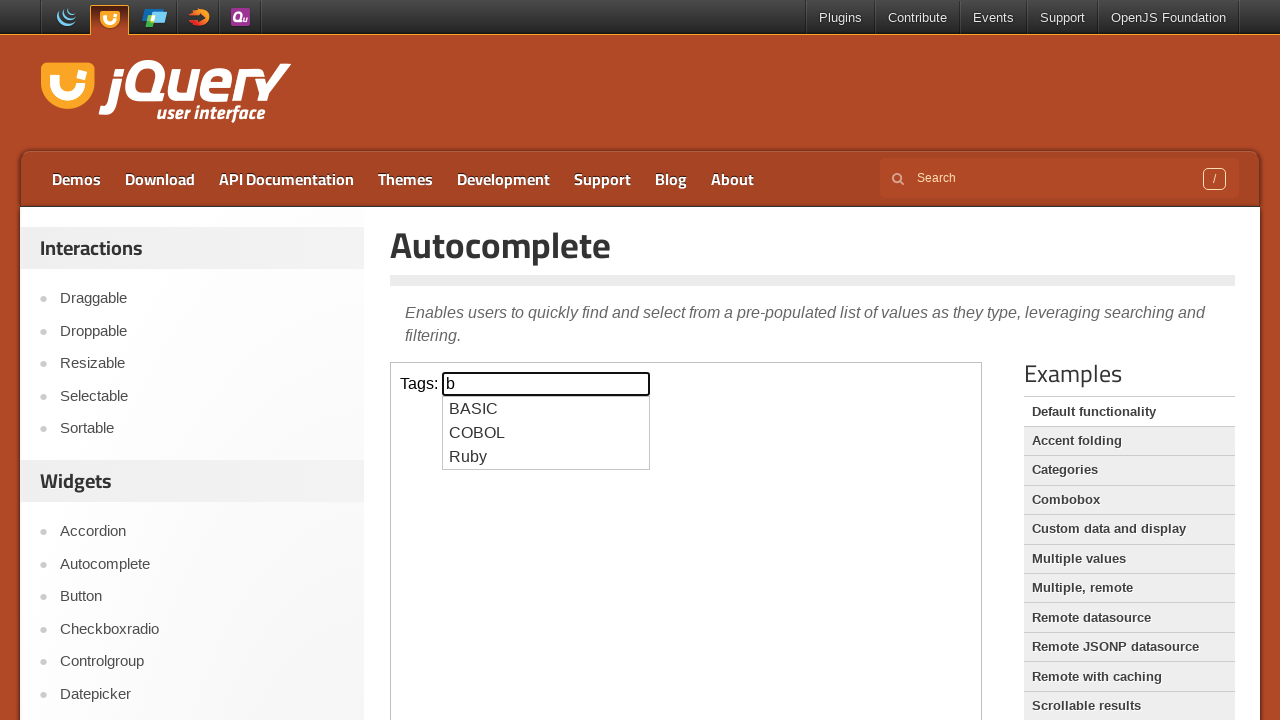

Retrieved 3 autocomplete menu items
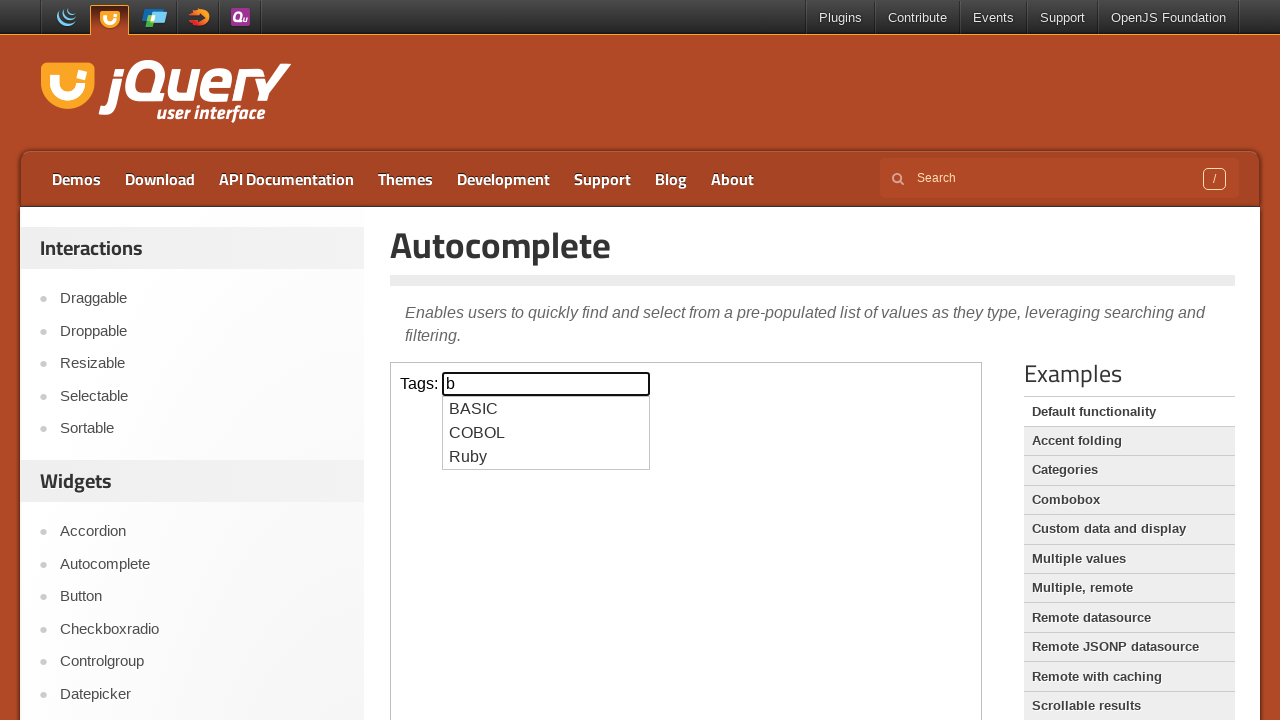

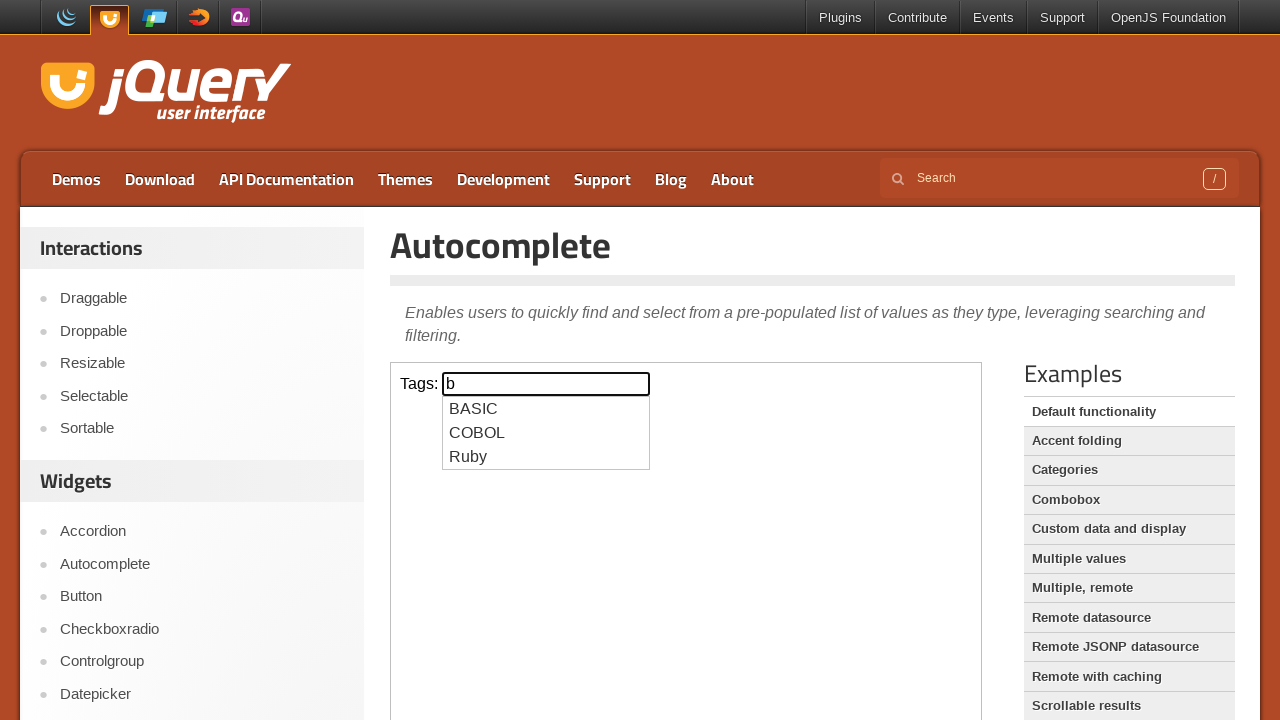